Tests the login form functionality by navigating to the authentication page, filling in credentials, and submitting the form

Starting URL: https://the-internet.herokuapp.com/

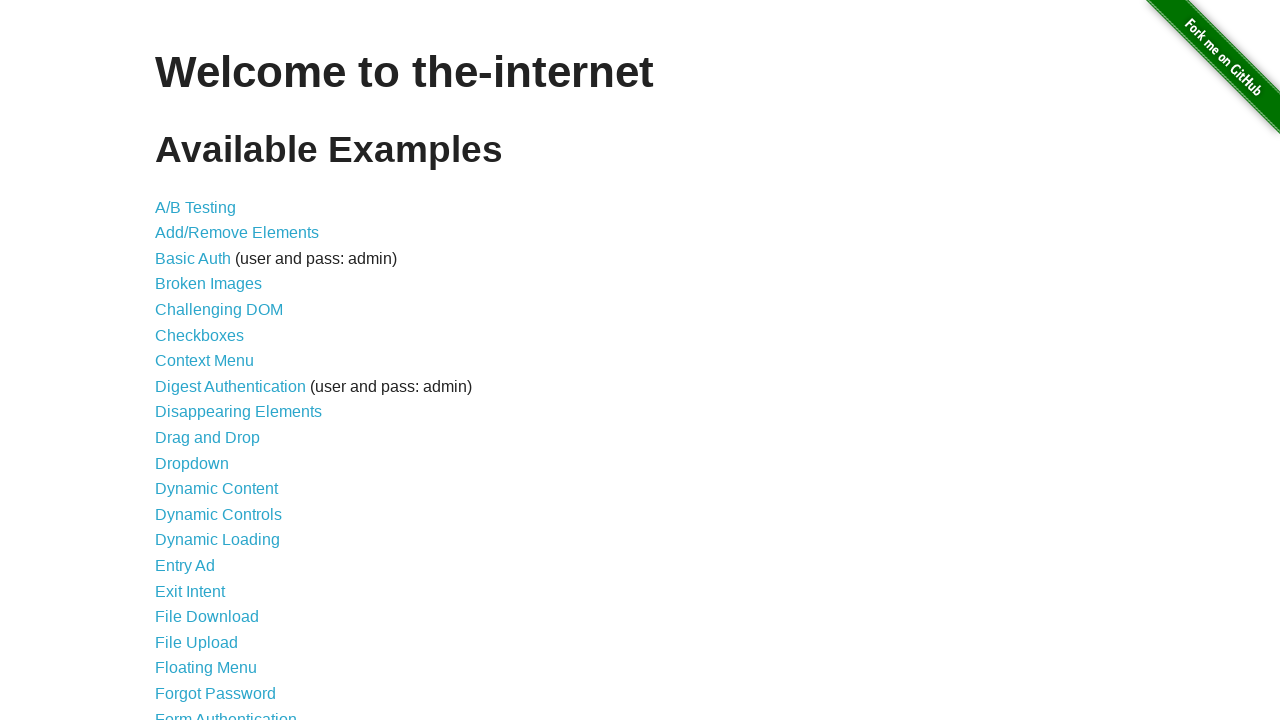

Clicked on Form Authentication link at (226, 712) on text=Form Authentication
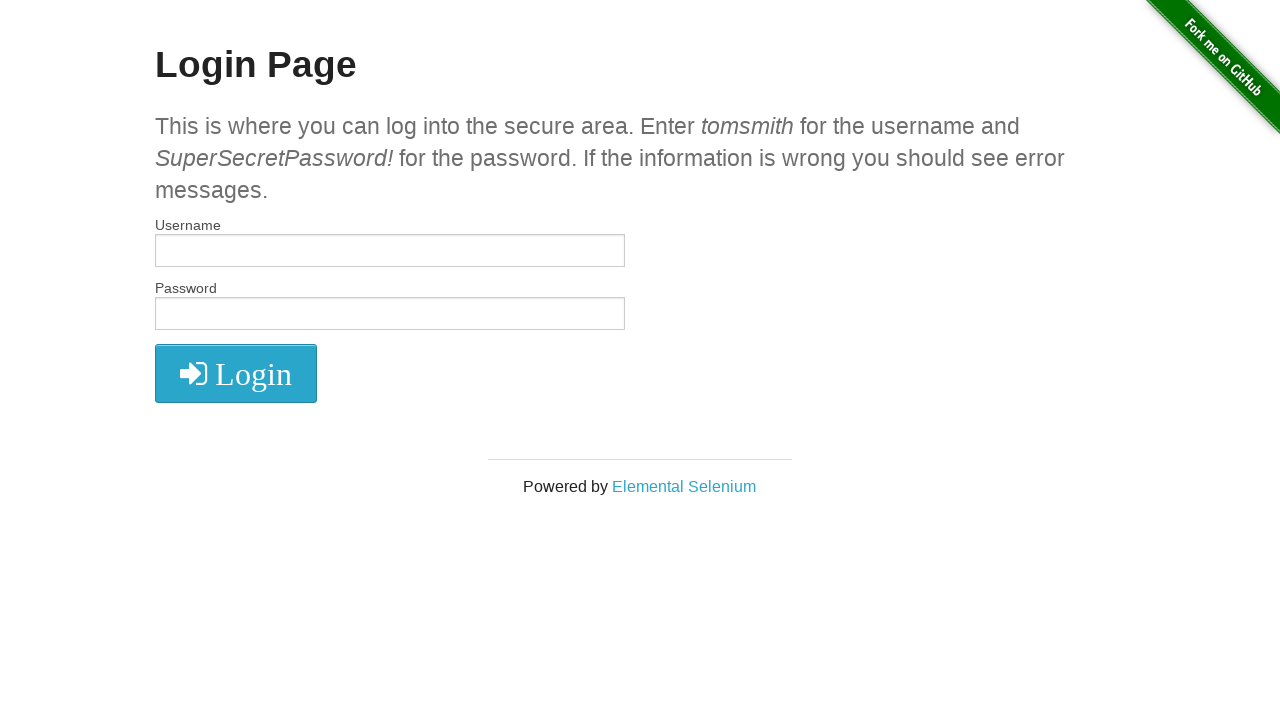

Filled username field with 'tomsmith' on #username
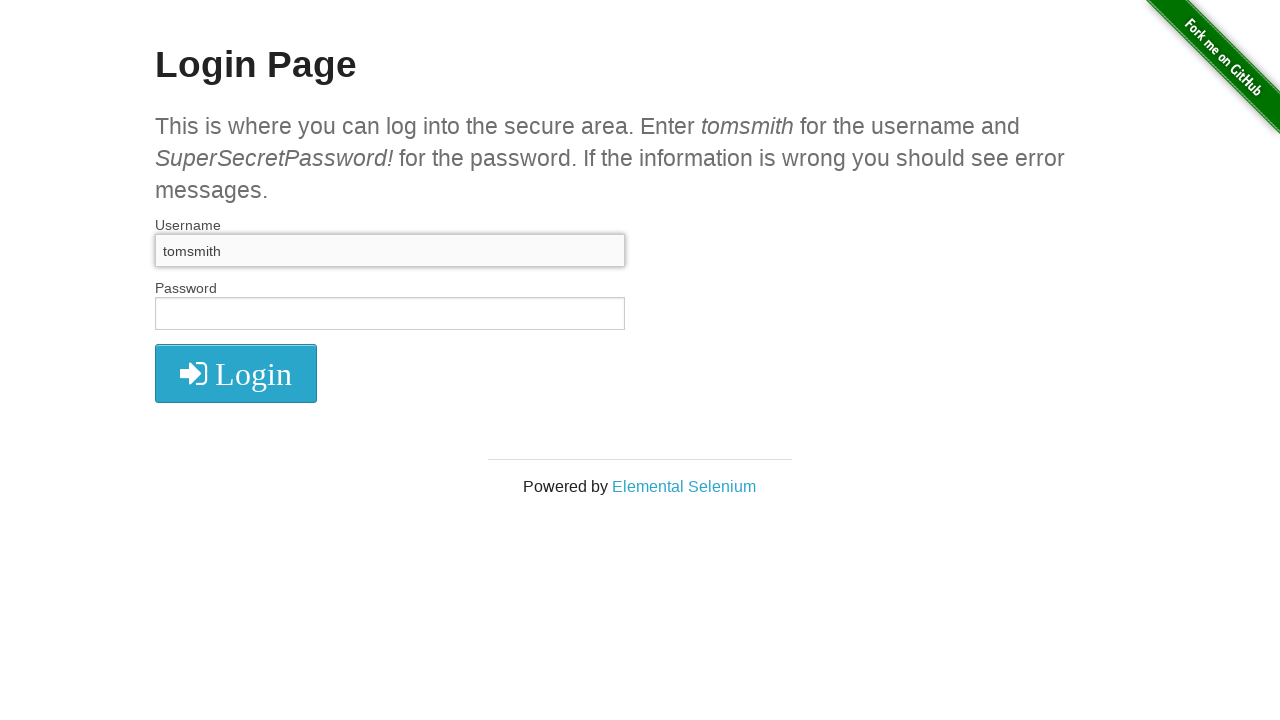

Filled password field with credentials on #password
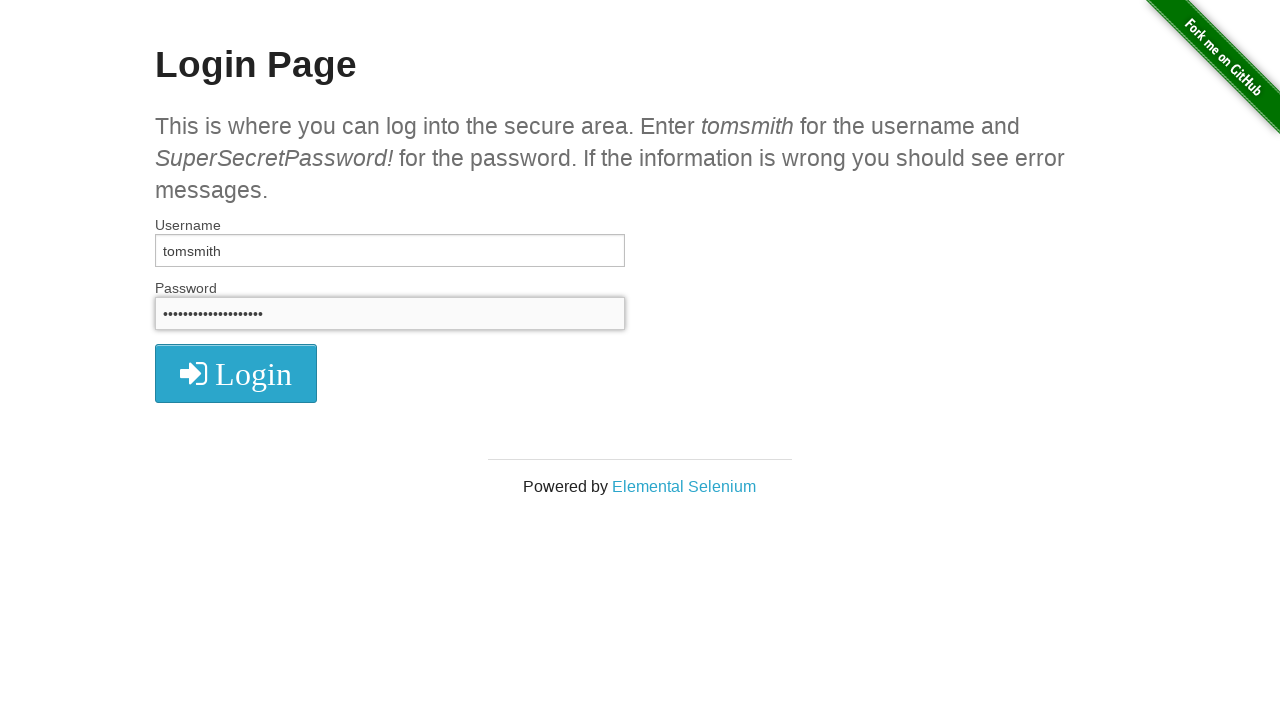

Clicked submit button to log in at (236, 373) on button[type='submit']
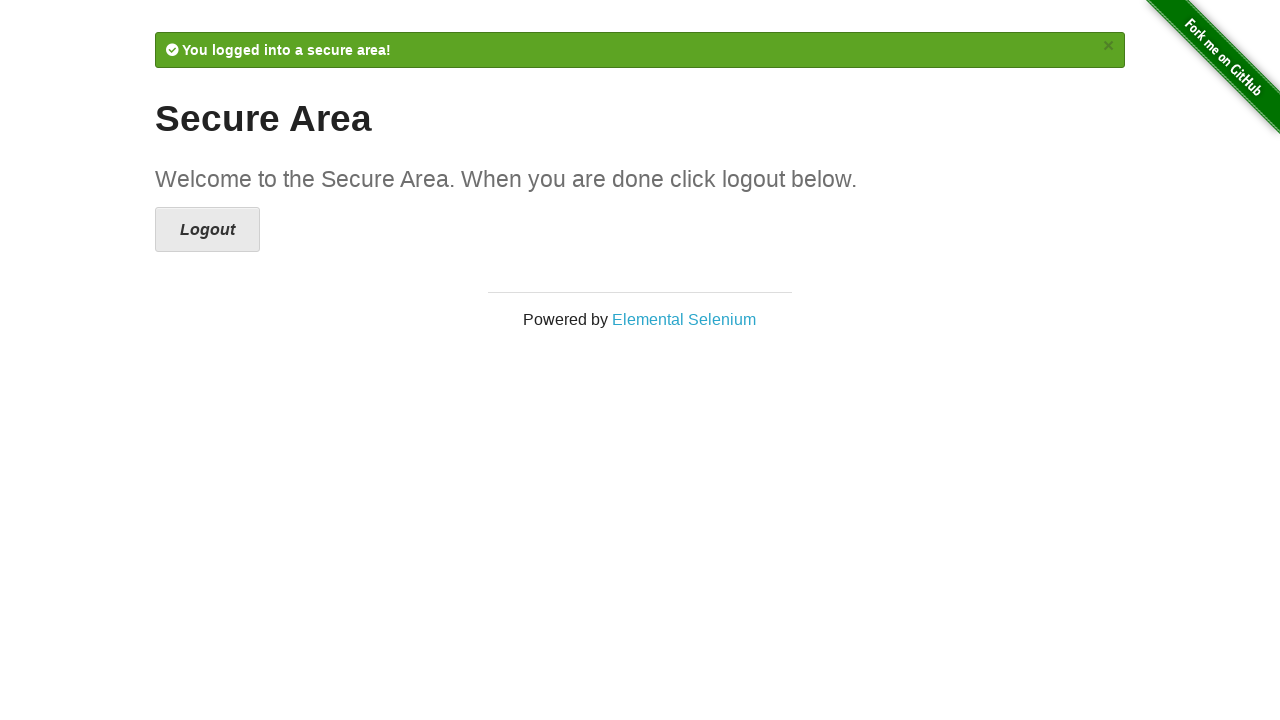

Login success message appeared
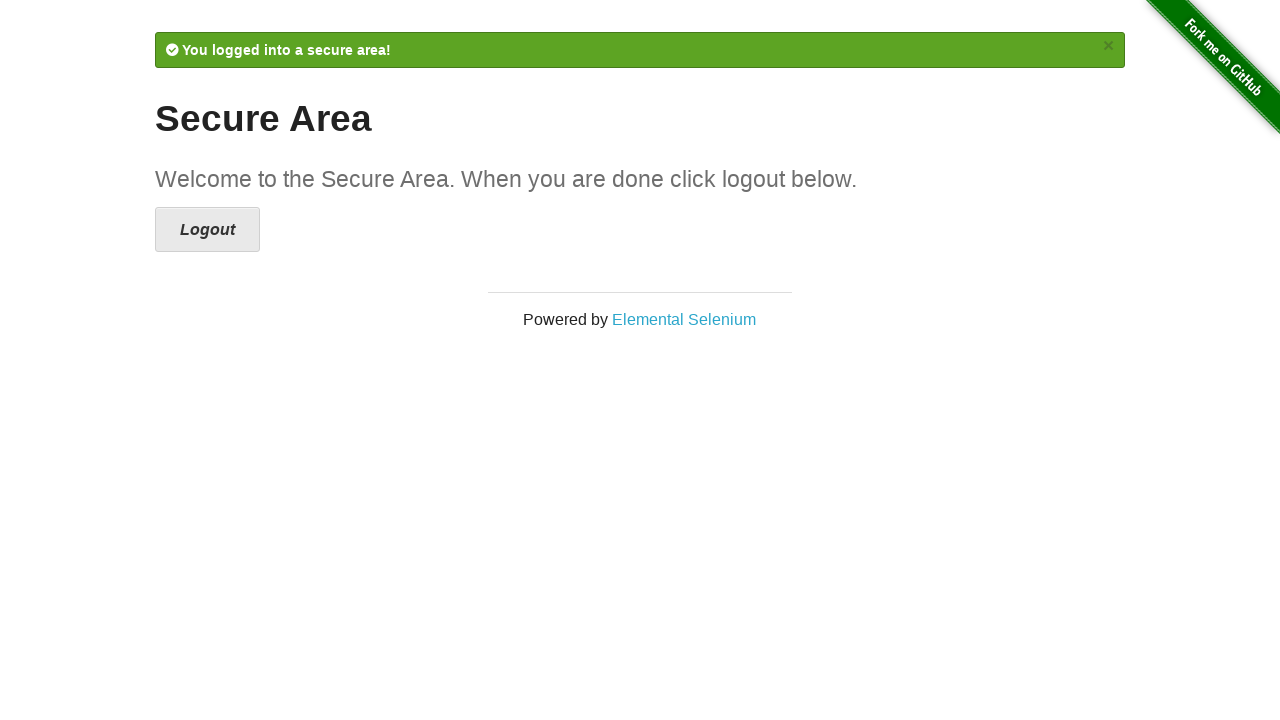

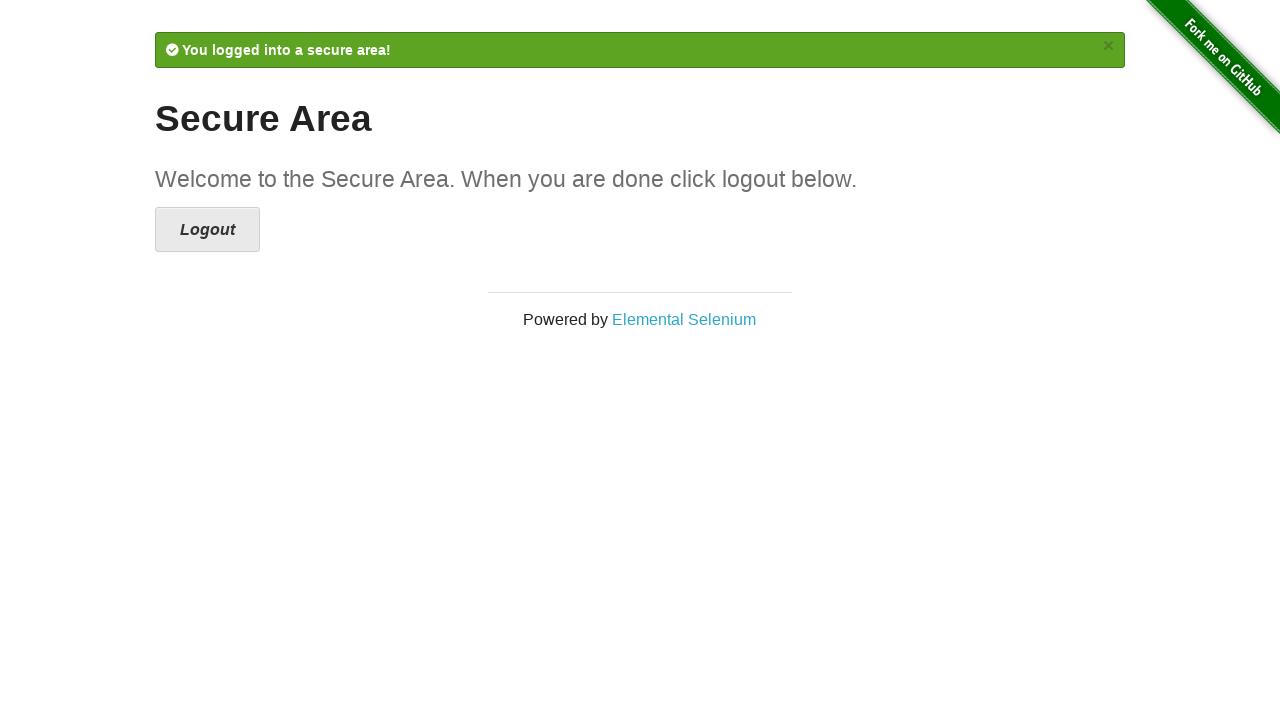